Tests alert handling by clicking a button that triggers a delayed alert and accepting it using explicit wait

Starting URL: https://demoqa.com/alerts

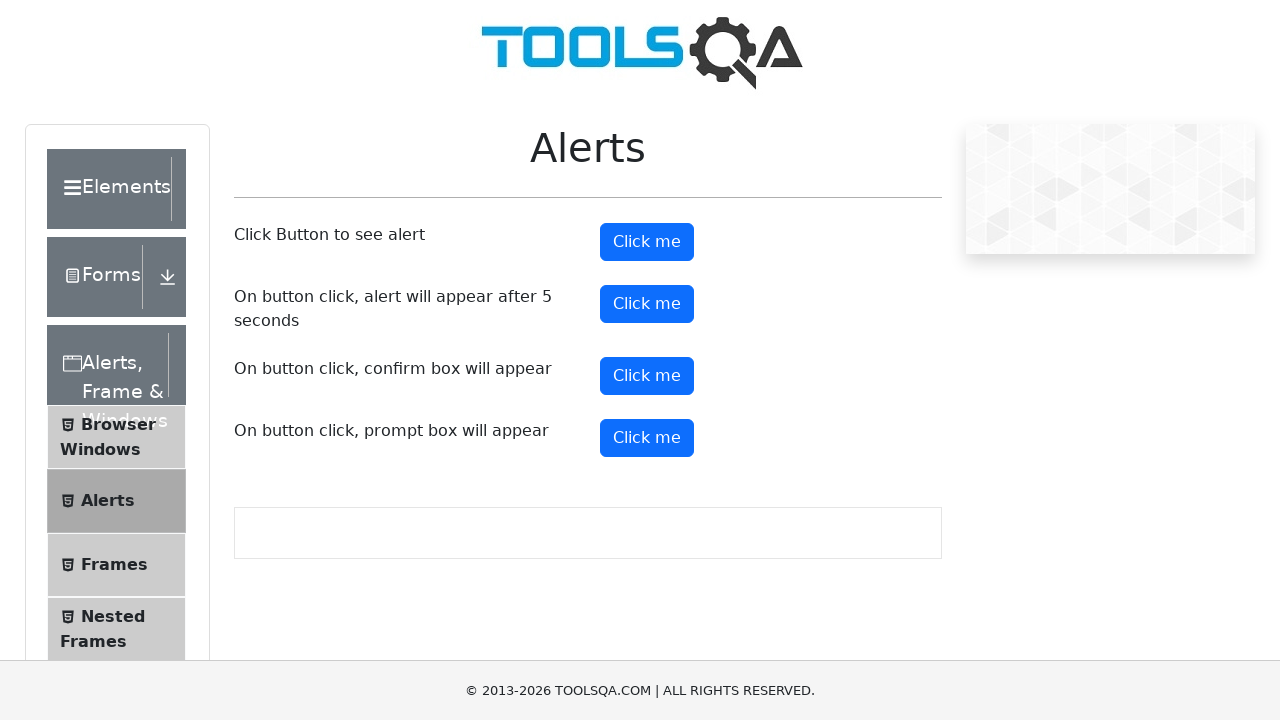

Clicked button to trigger delayed alert at (647, 304) on #timerAlertButton
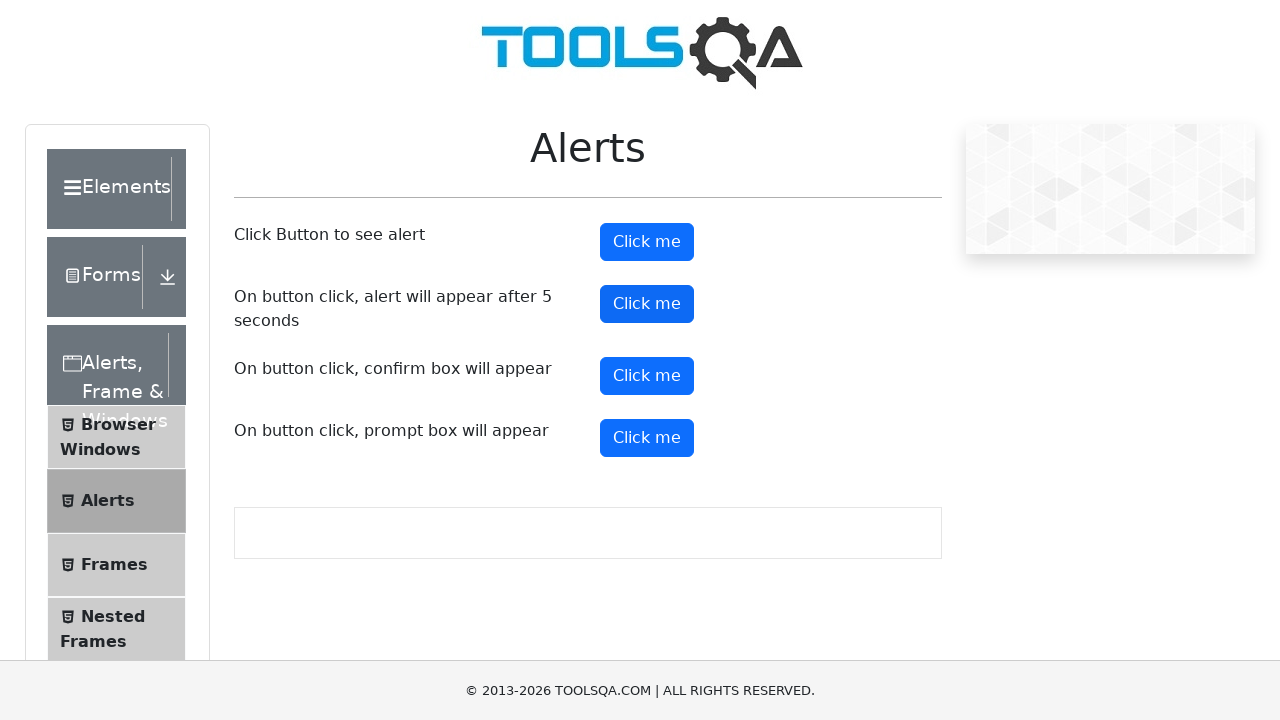

Waited 5 seconds for alert to appear
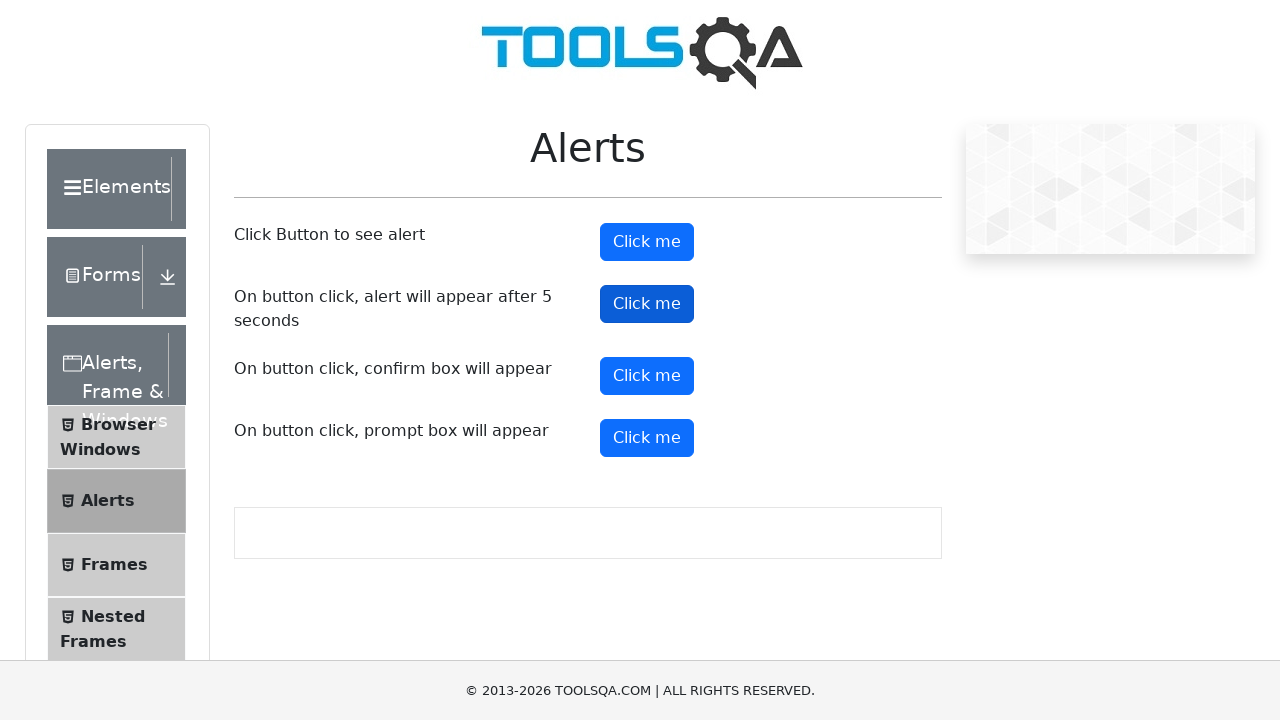

Set up handler to accept alert dialog
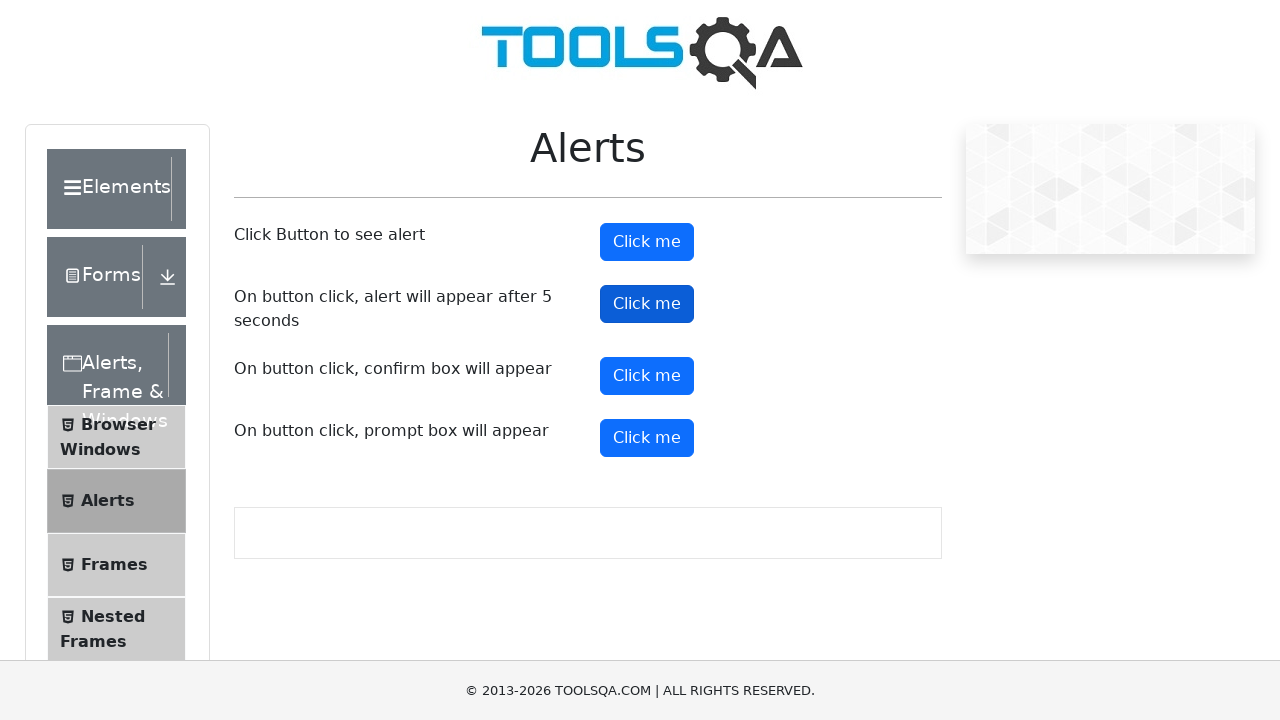

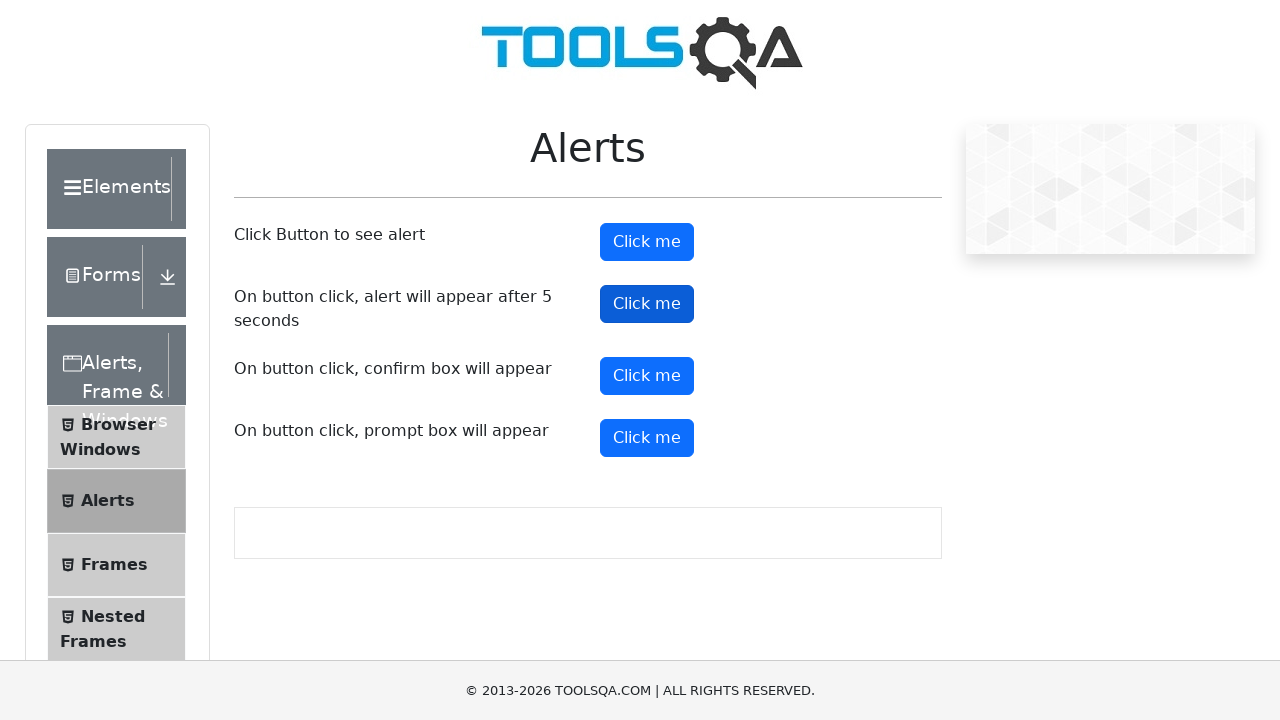